Tests the todo count display updates correctly when adding and completing items

Starting URL: https://todomvc.com/examples/angular/dist/browser/#/all

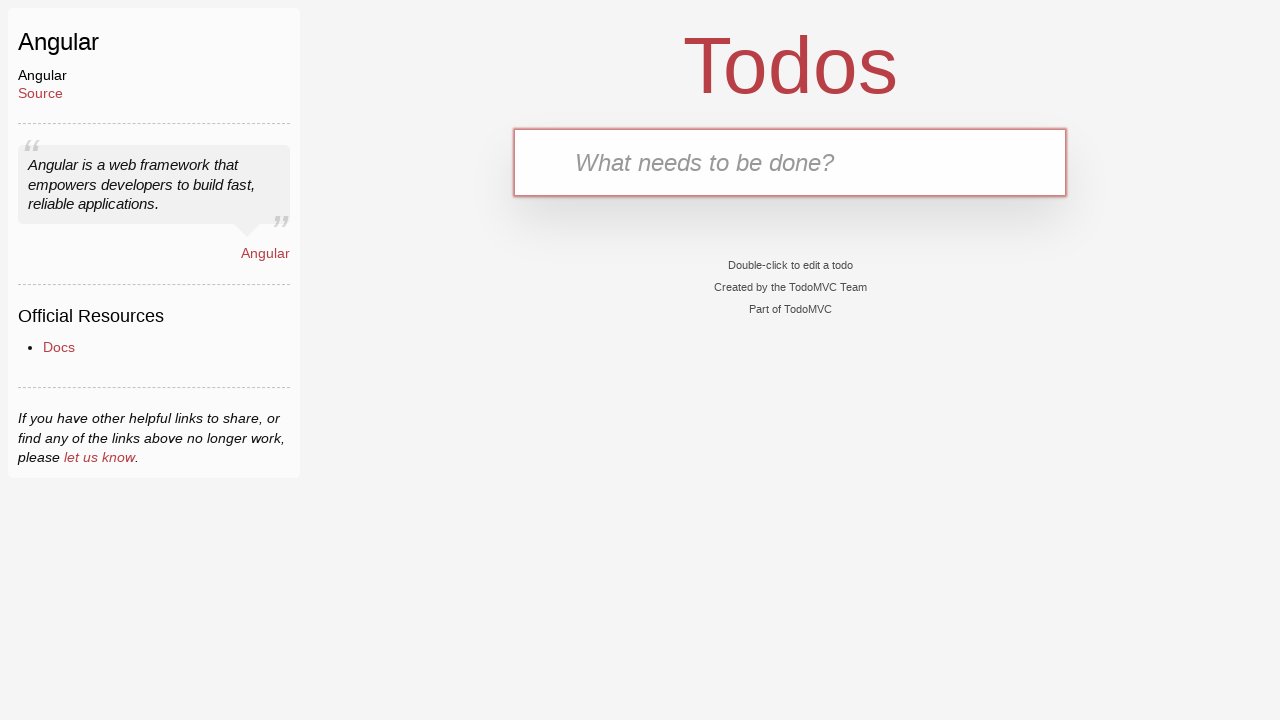

Filled new todo input field with 'buy milk' on .new-todo
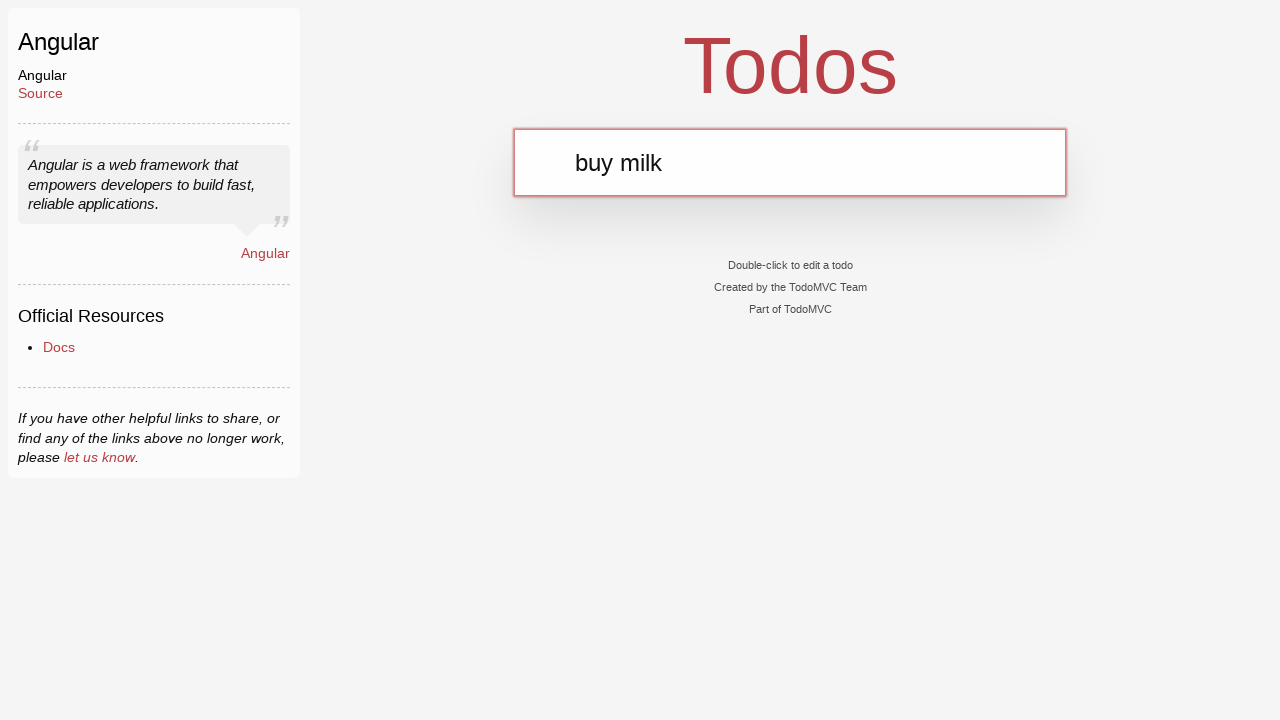

Pressed Enter to add first todo item on .new-todo
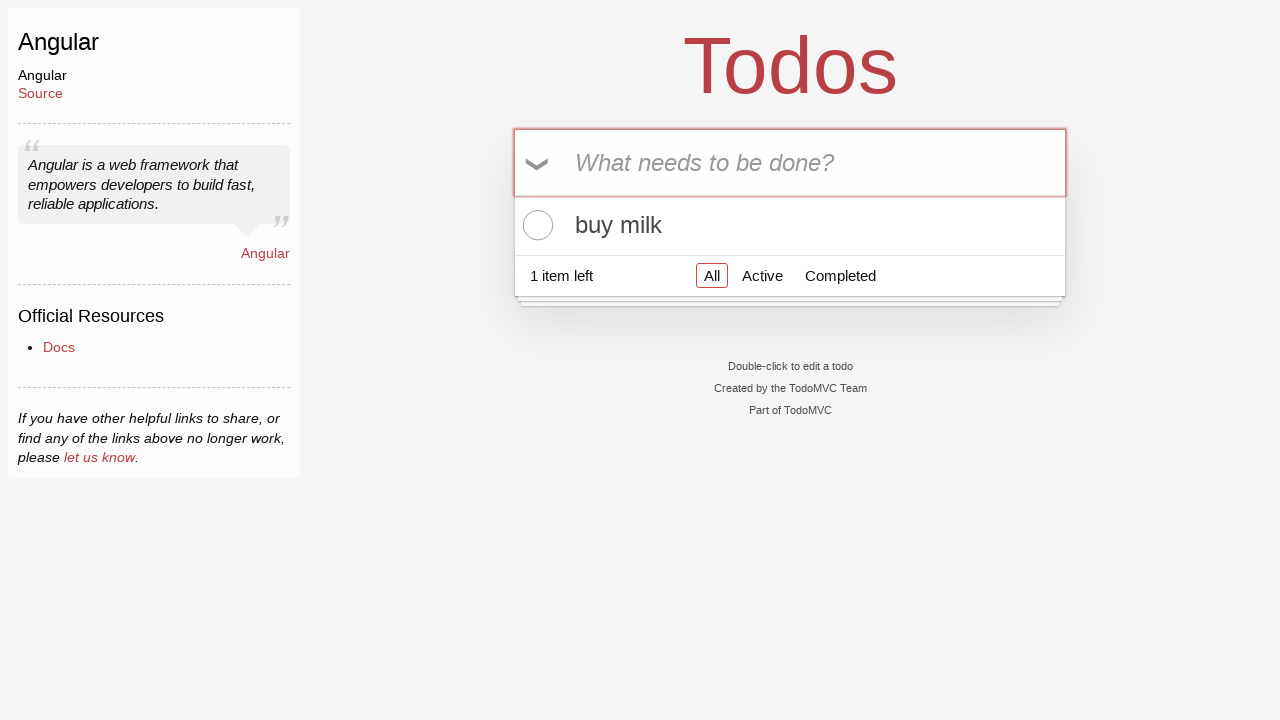

Todo count element loaded and visible
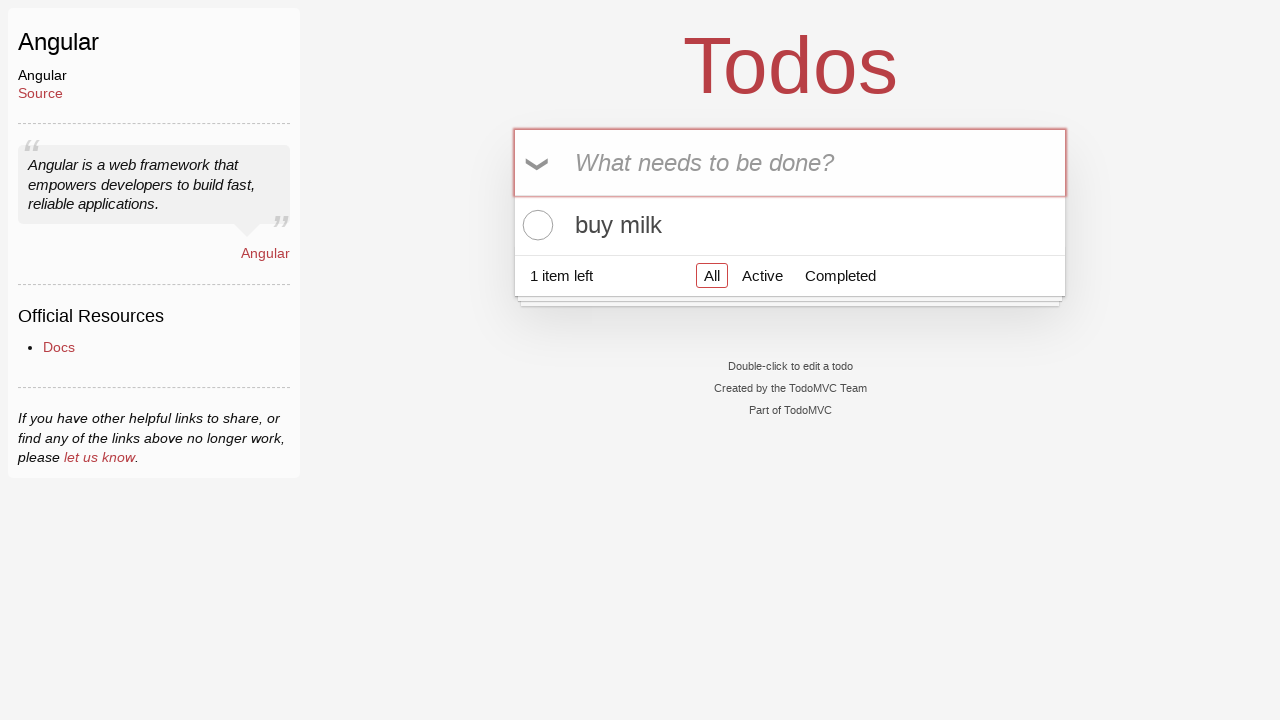

Clicked toggle checkbox on first todo item to mark as completed at (535, 225) on .todo-list li:first-child .toggle
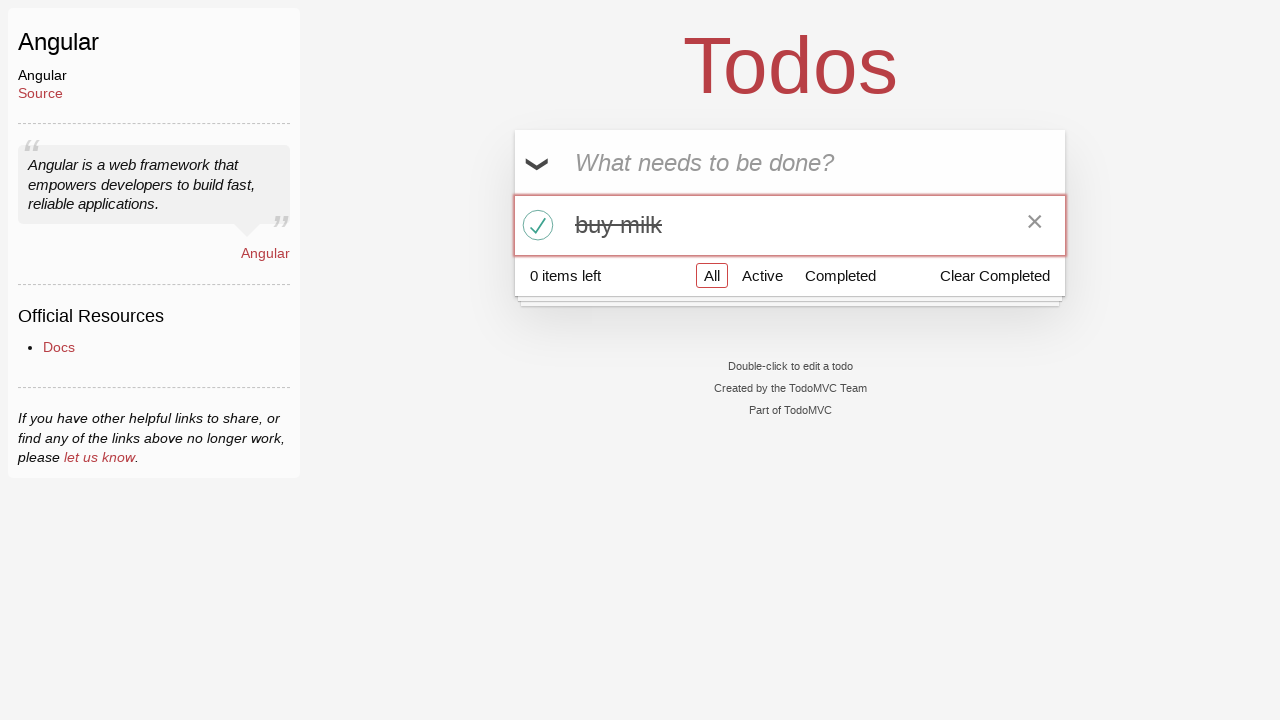

Clicked toggle checkbox on first todo item to mark as incomplete at (535, 225) on .todo-list li:first-child .toggle
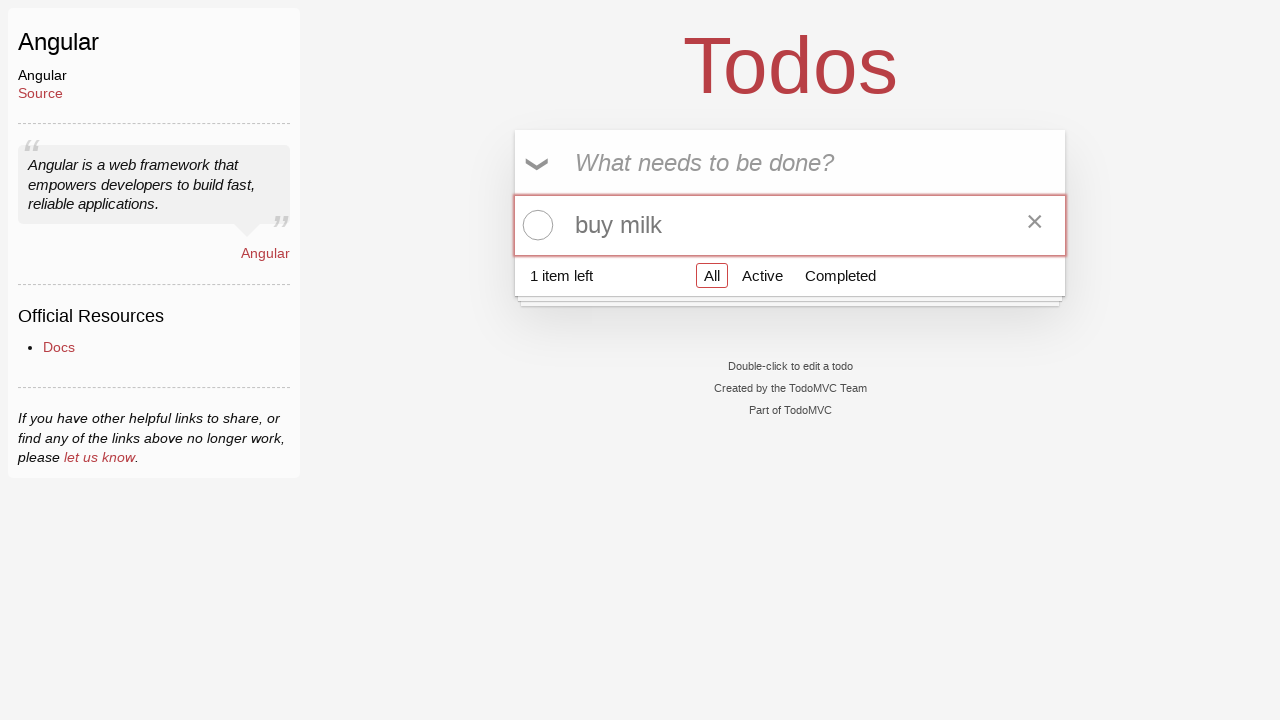

Filled new todo input field with 'buy bread' on .new-todo
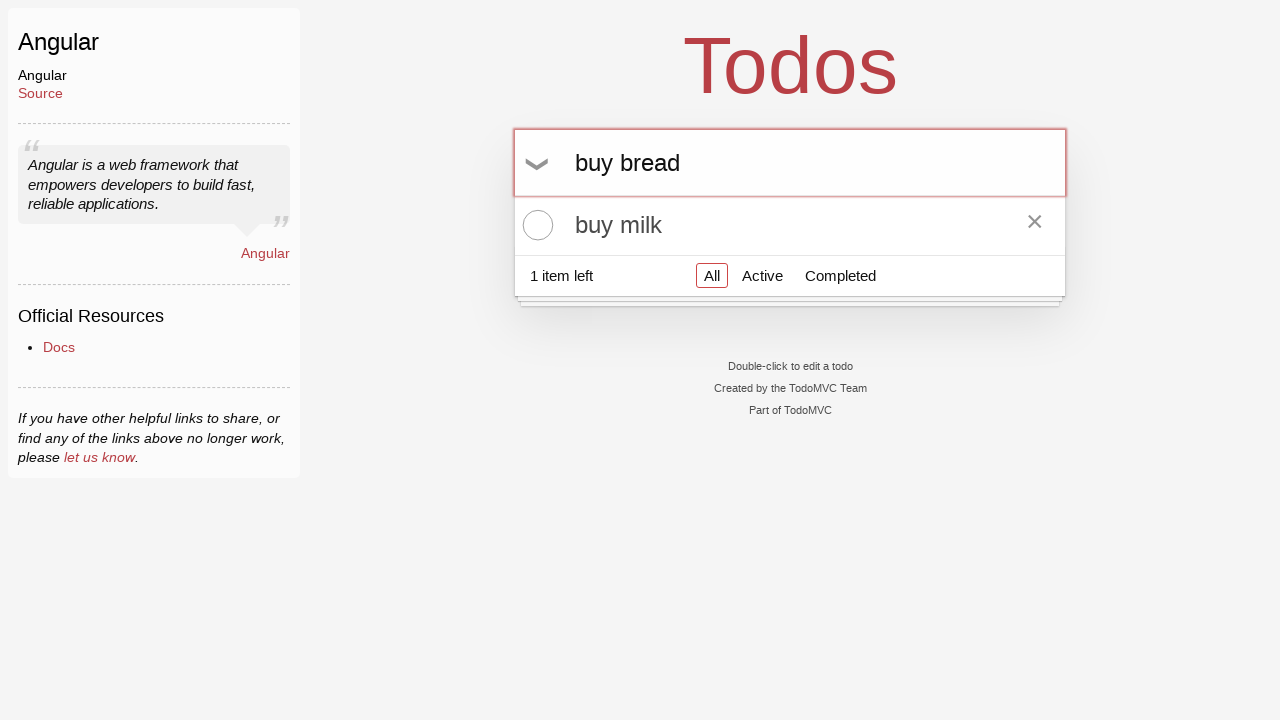

Pressed Enter to add second todo item on .new-todo
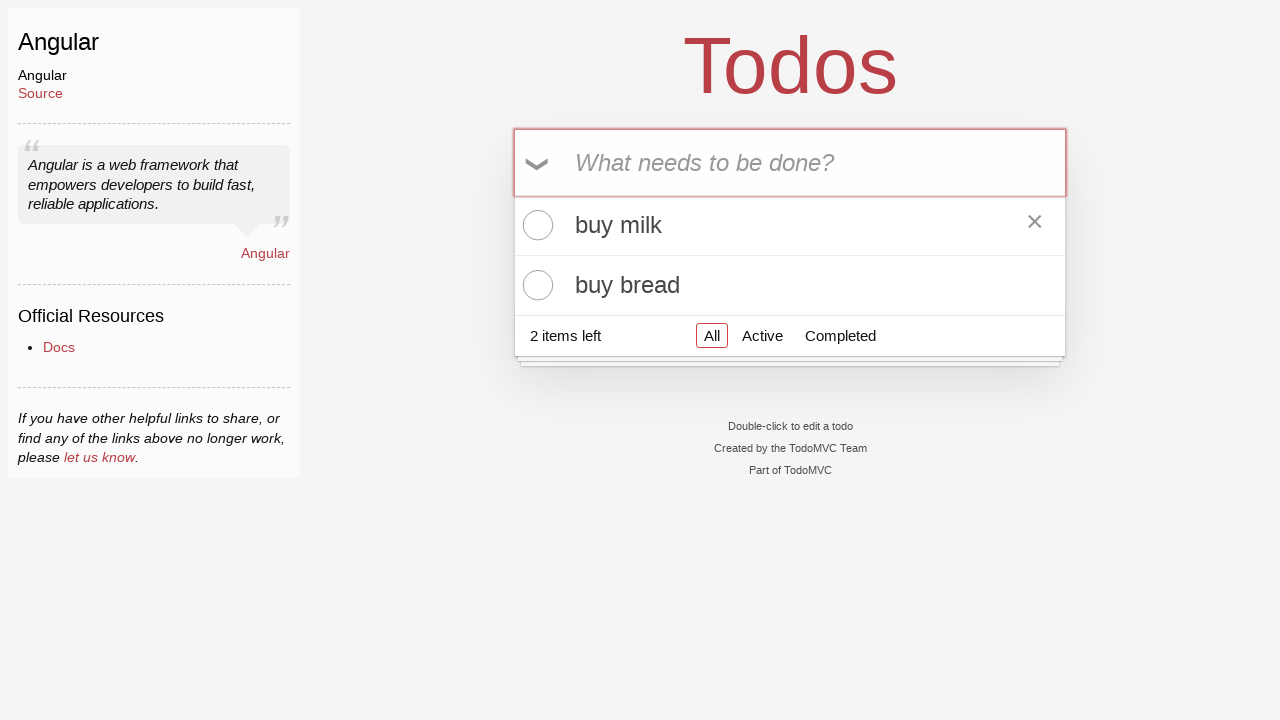

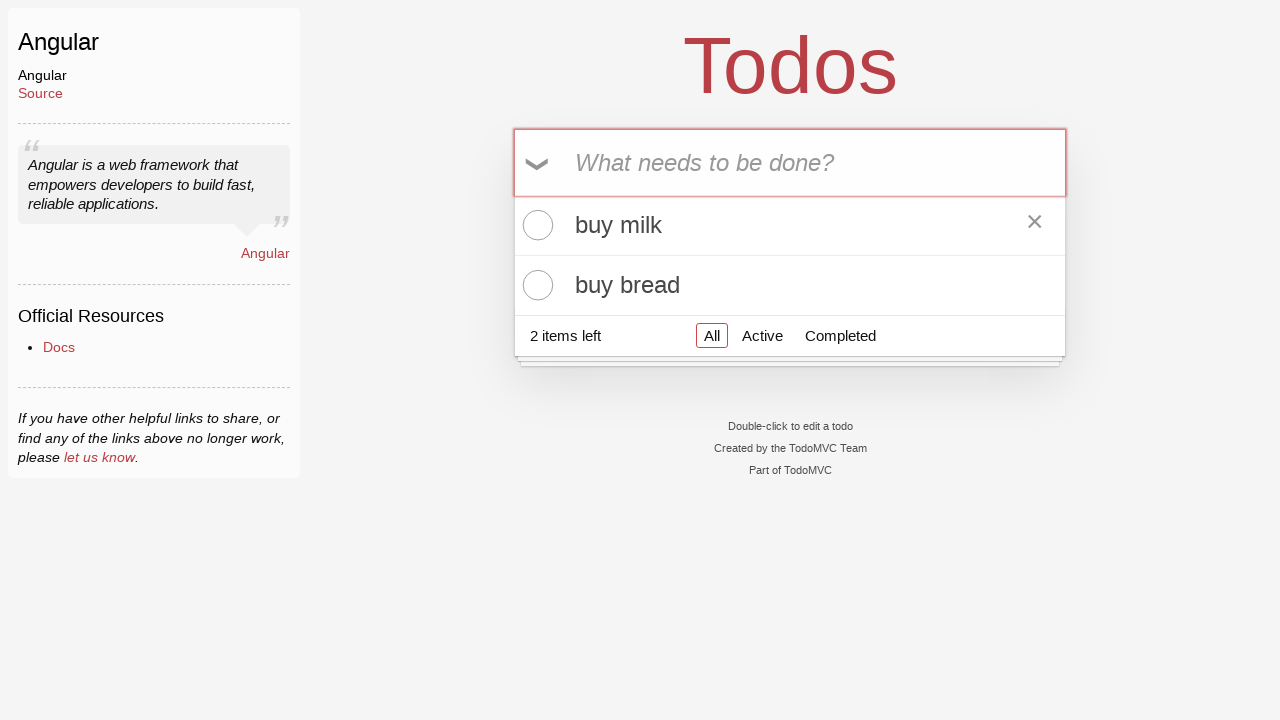